Tests handling of new browser tabs by clicking a link that opens a new tab and verifying it loads

Starting URL: https://rahulshettyacademy.com/AutomationPractice/

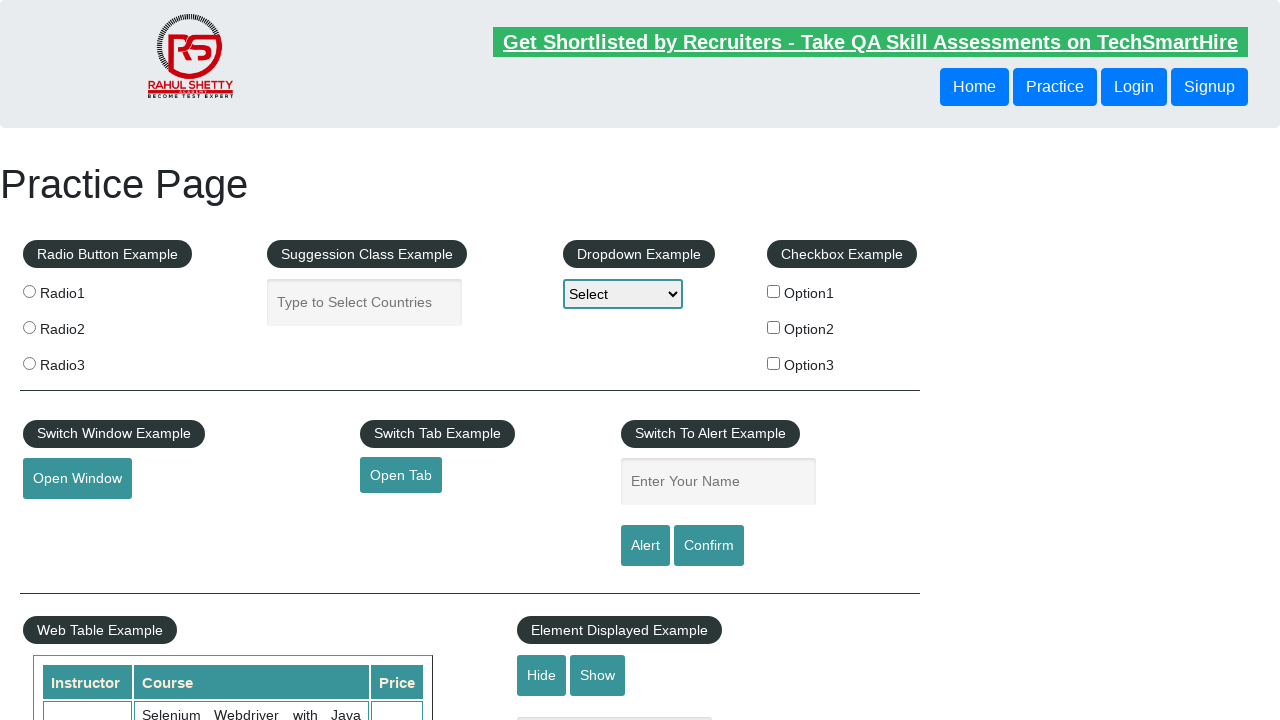

Clicked link to open new tab at (401, 475) on #opentab
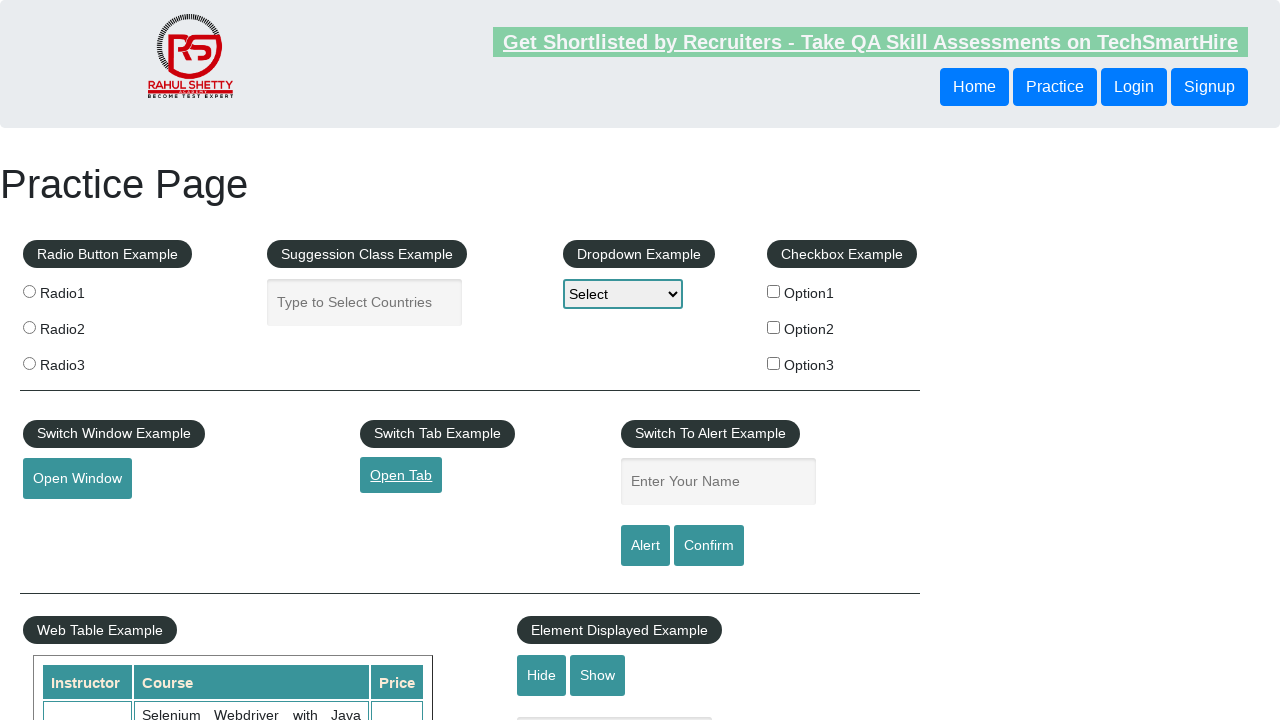

New tab reference obtained
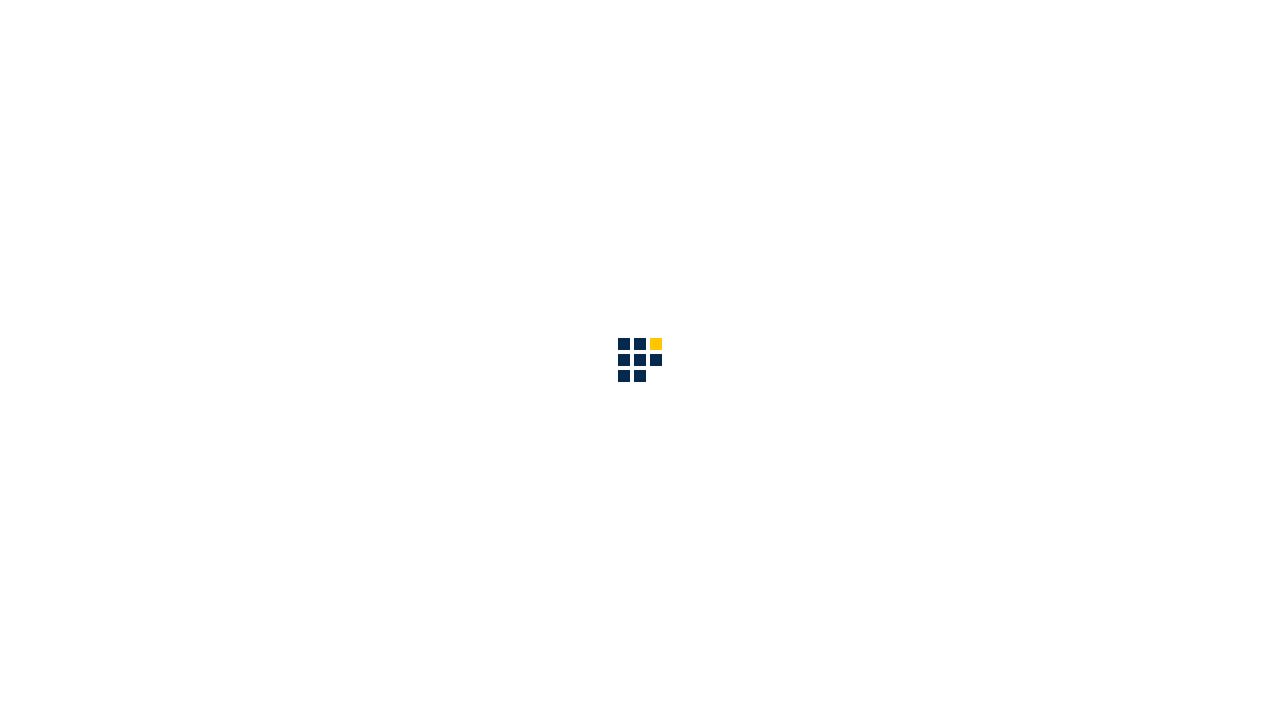

New tab loaded (domcontentloaded state reached)
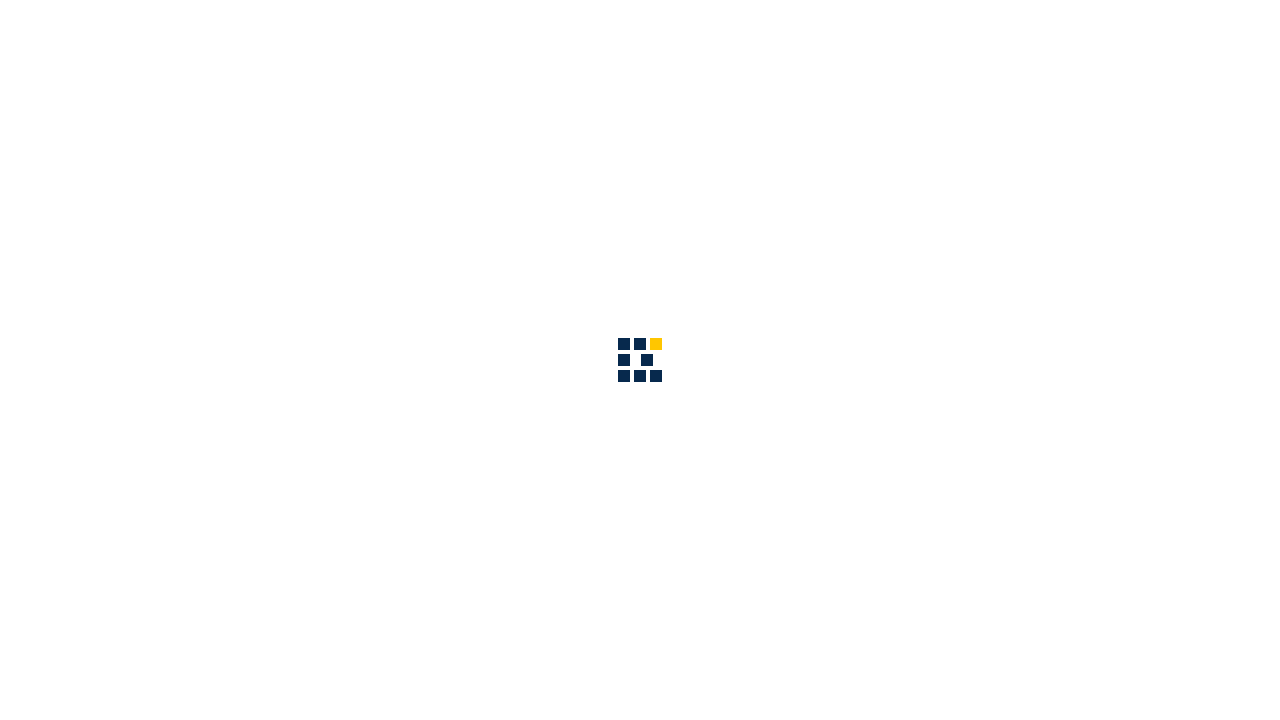

Closed the new tab
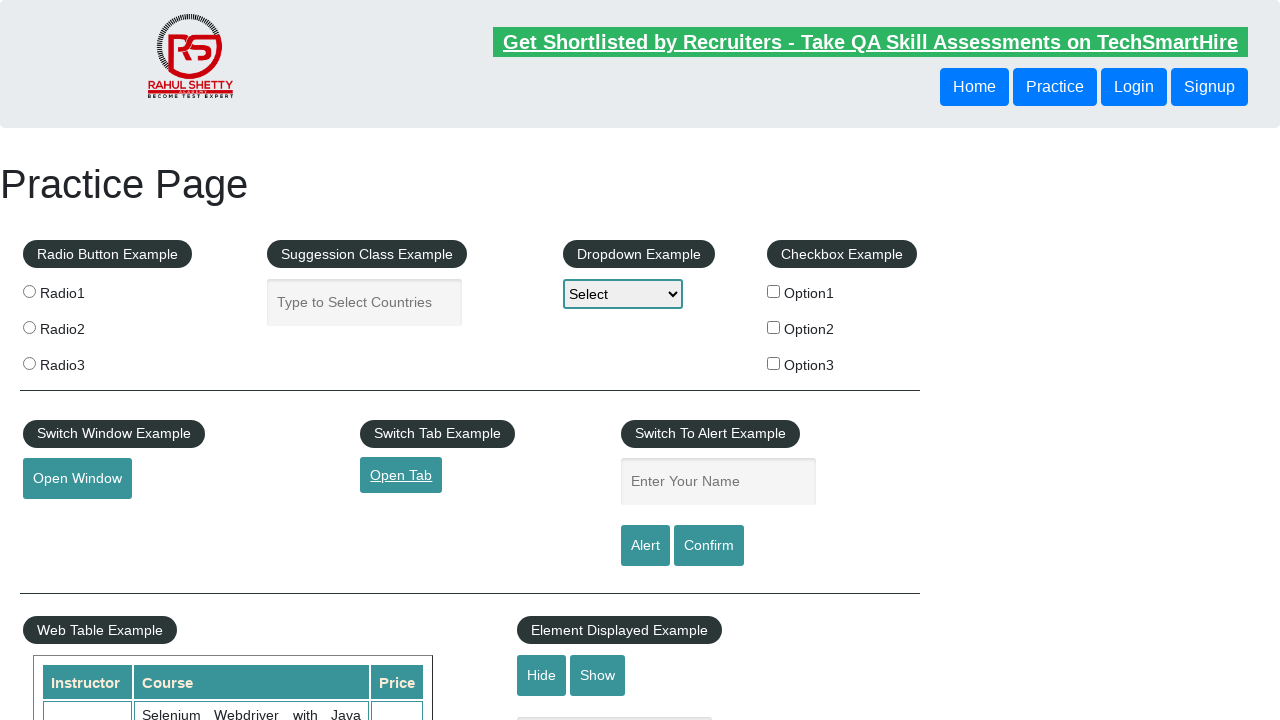

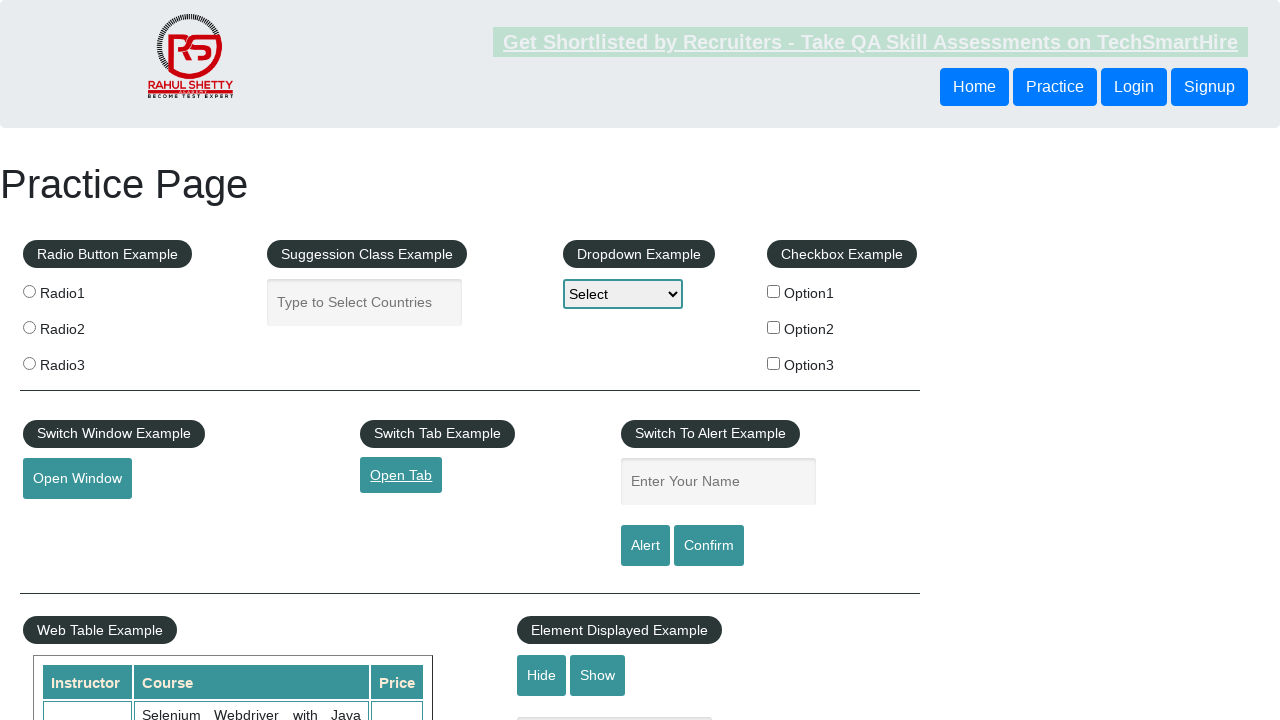